Tests JavaScript prompt alert functionality by clicking a button to trigger a prompt, entering text, and accepting the alert

Starting URL: https://the-internet.herokuapp.com/javascript_alerts

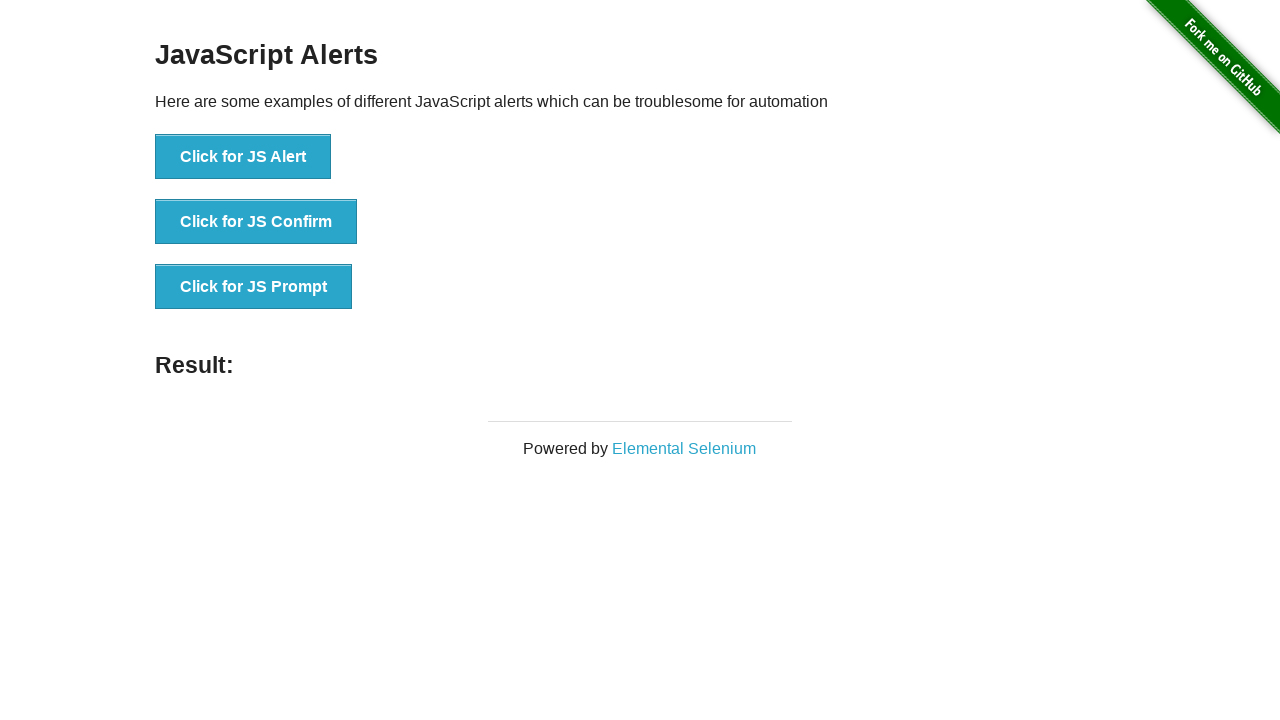

Clicked 'Click for JS Prompt' button to trigger JavaScript prompt alert at (254, 287) on xpath=//button[normalize-space()='Click for JS Prompt']
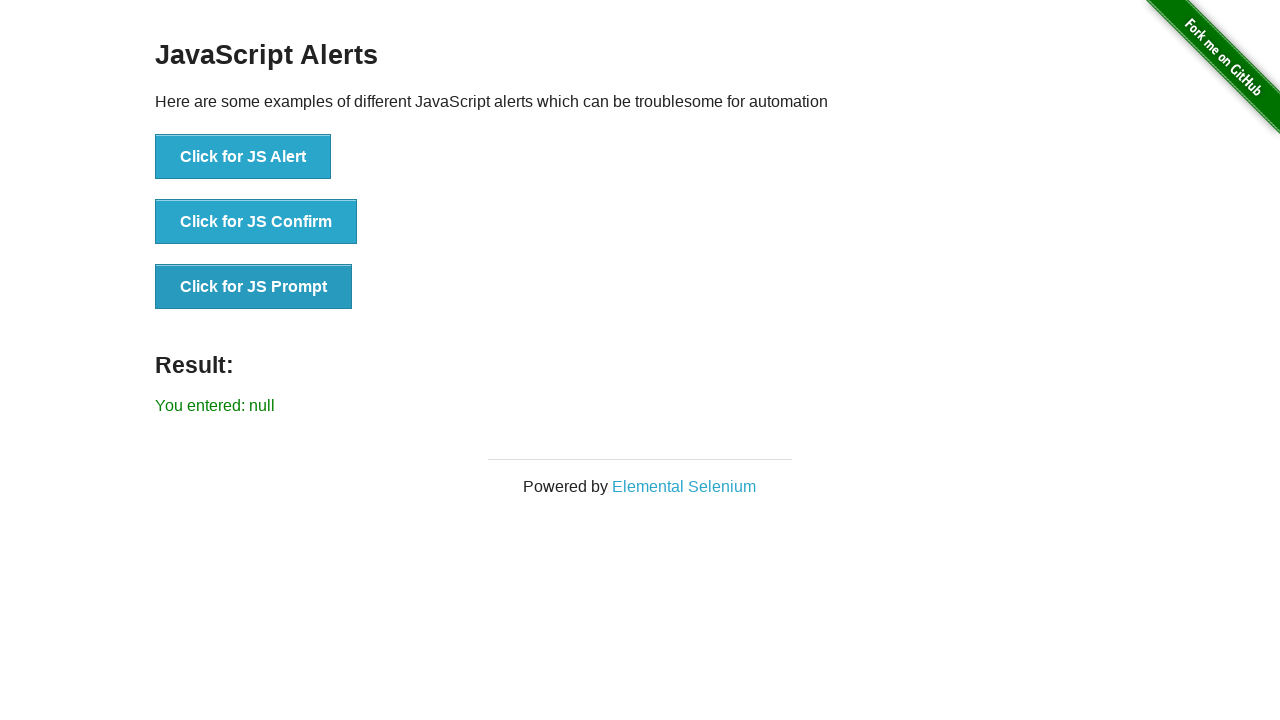

Set up dialog handler to accept prompt with text 'Welcome'
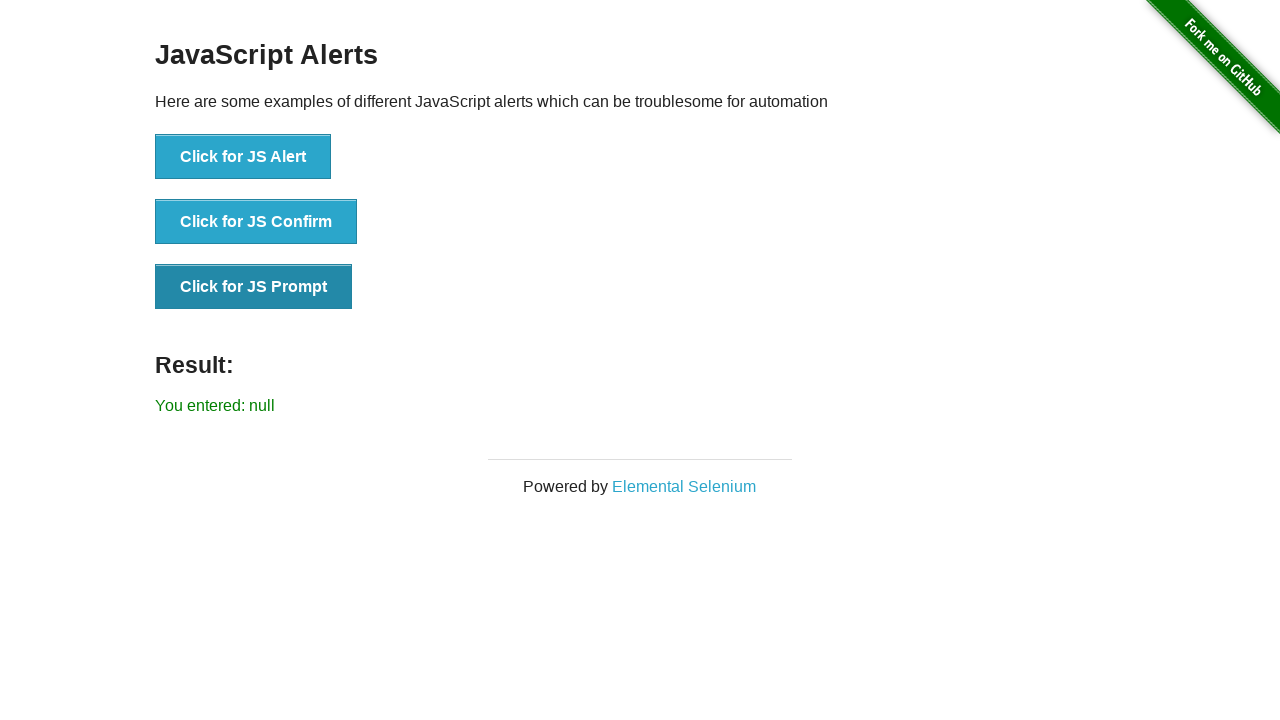

Clicked 'Click for JS Prompt' button again to trigger dialog with handler active at (254, 287) on xpath=//button[normalize-space()='Click for JS Prompt']
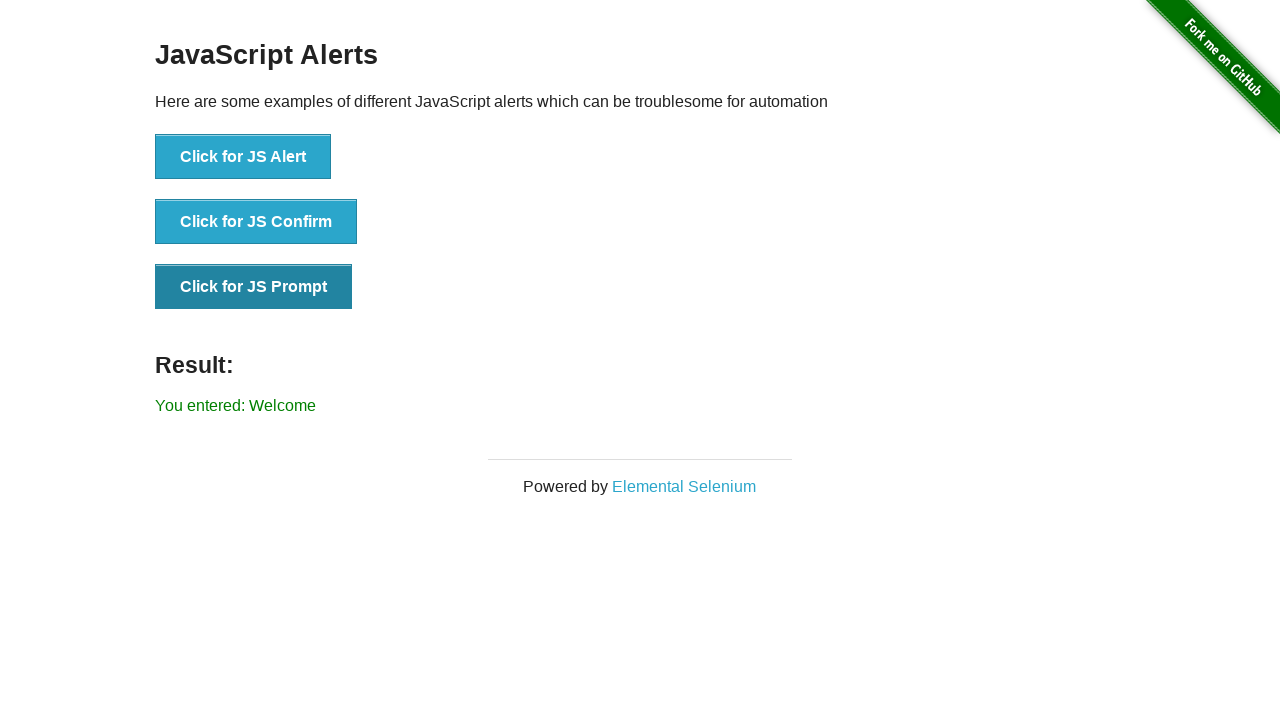

Waited for result element to be displayed on the page
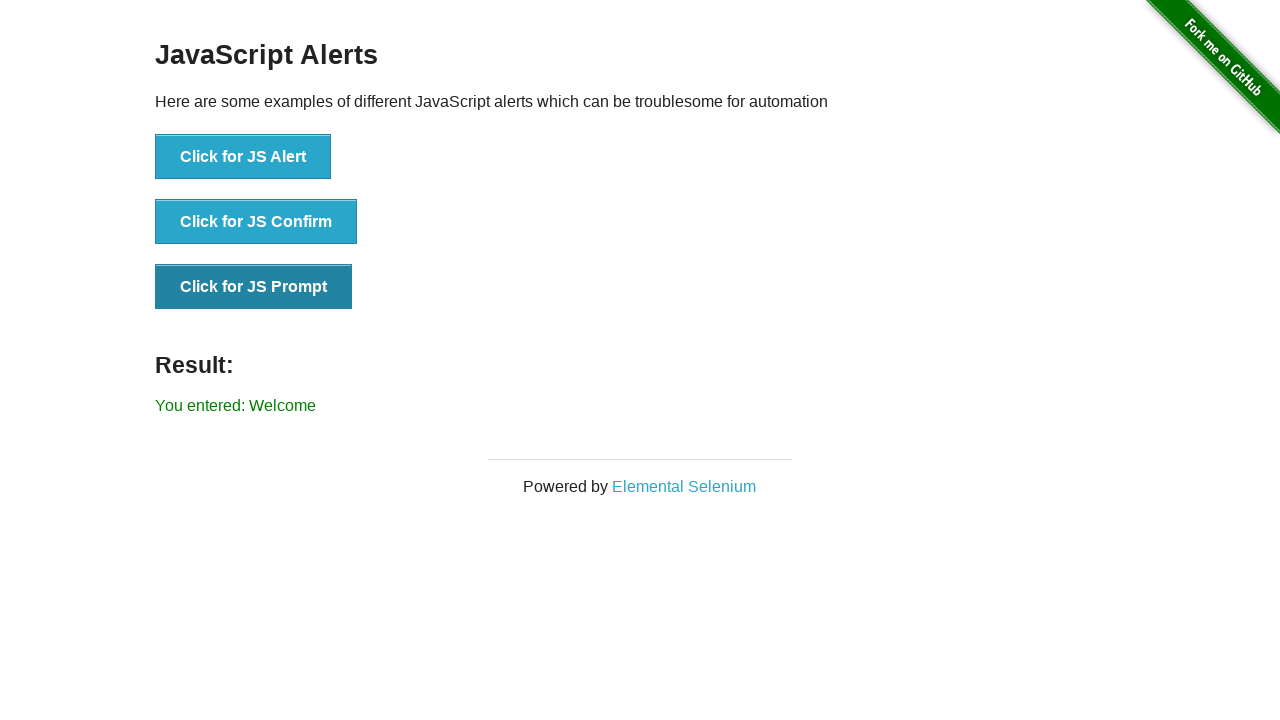

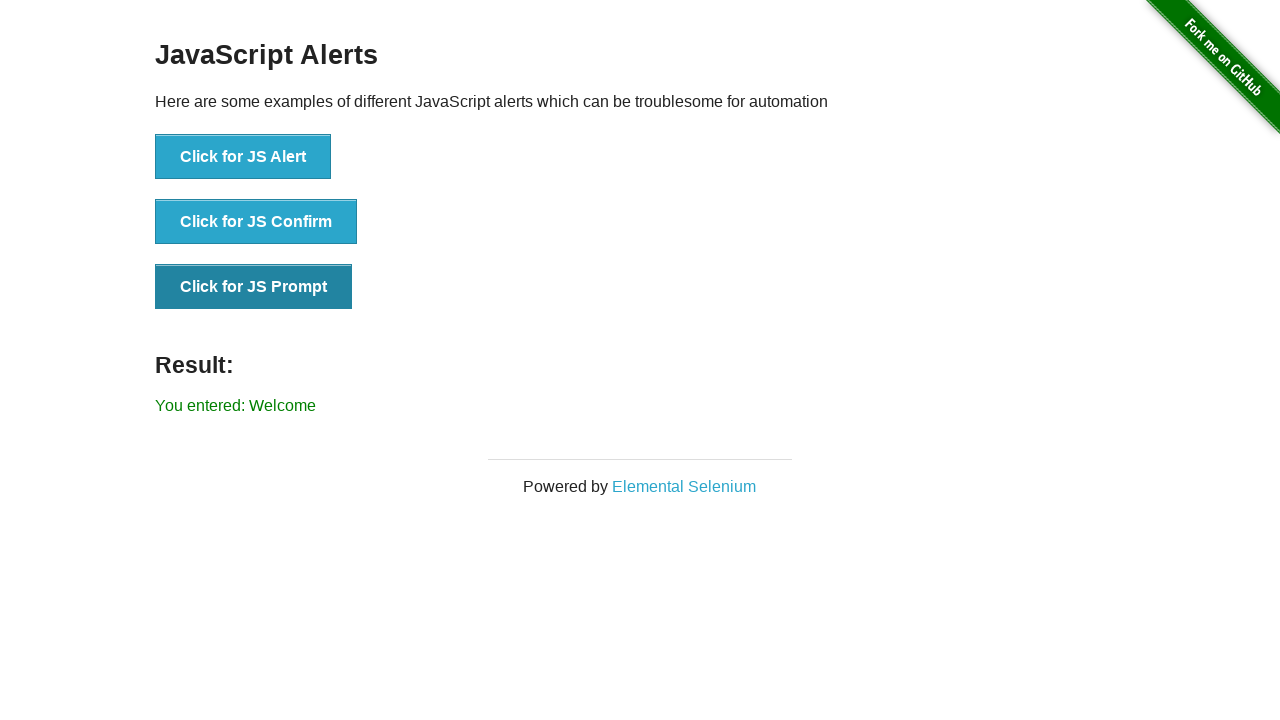